Tests radio button functionality by clicking each radio button option and verifying selection

Starting URL: https://www.qaclickacademy.com/practice.php

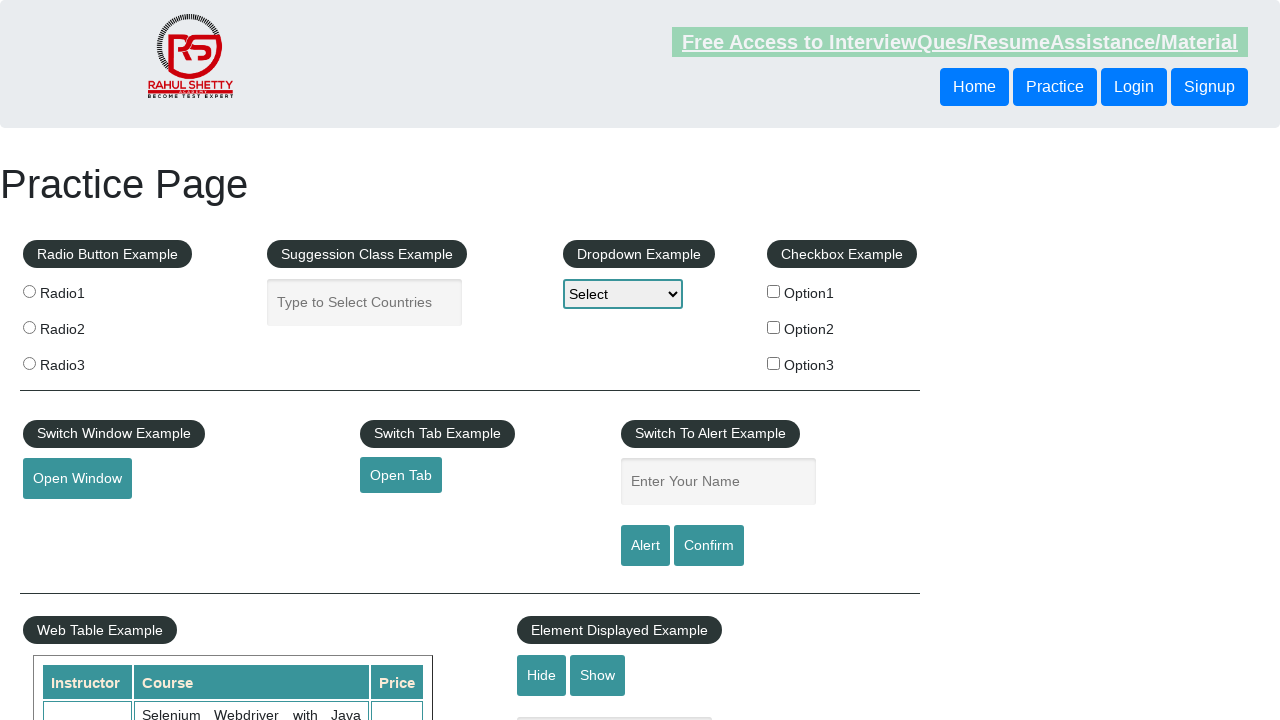

Clicked first radio button option at (29, 291) on input[value='radio1']
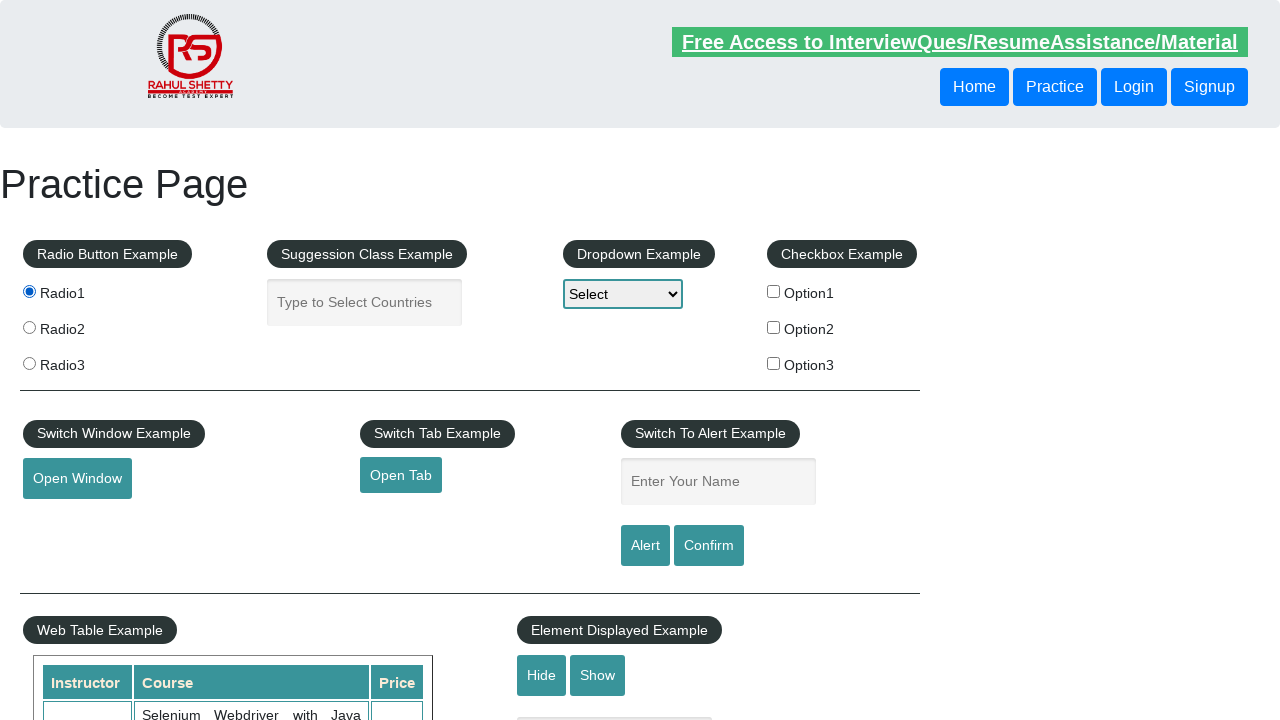

Clicked second radio button option at (29, 327) on input[value='radio2']
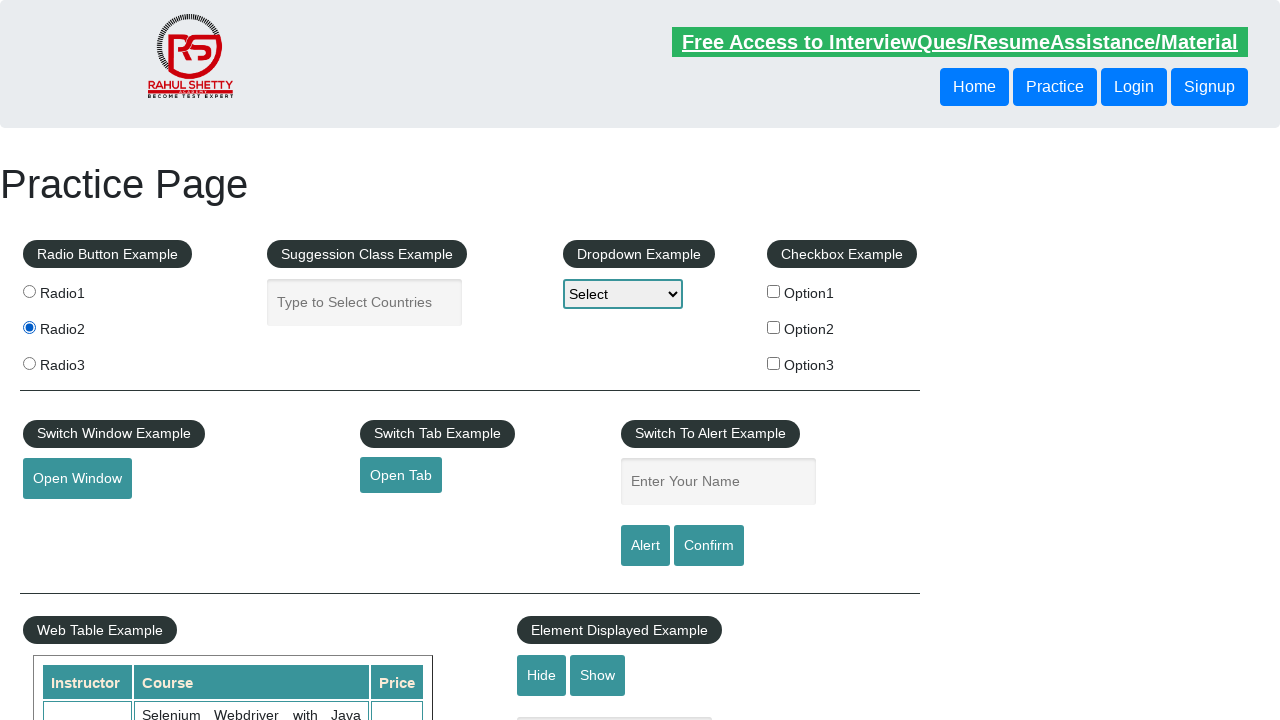

Clicked third radio button option at (29, 363) on input[value='radio3']
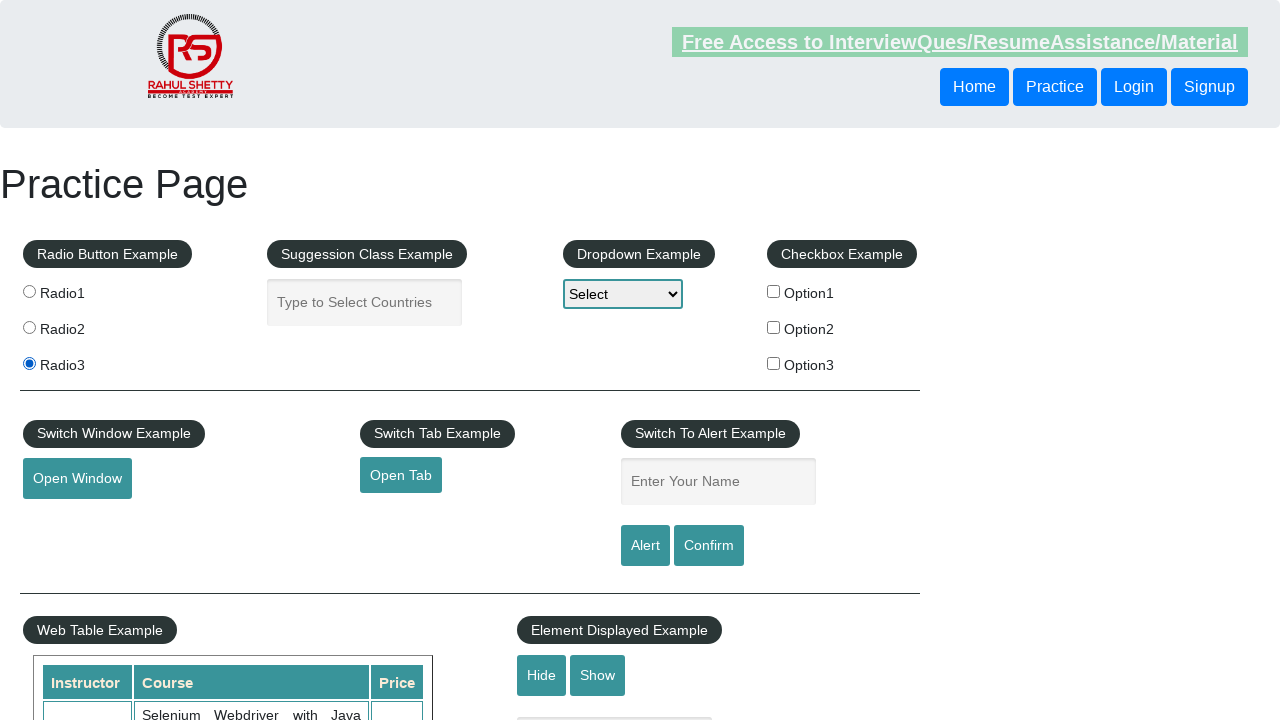

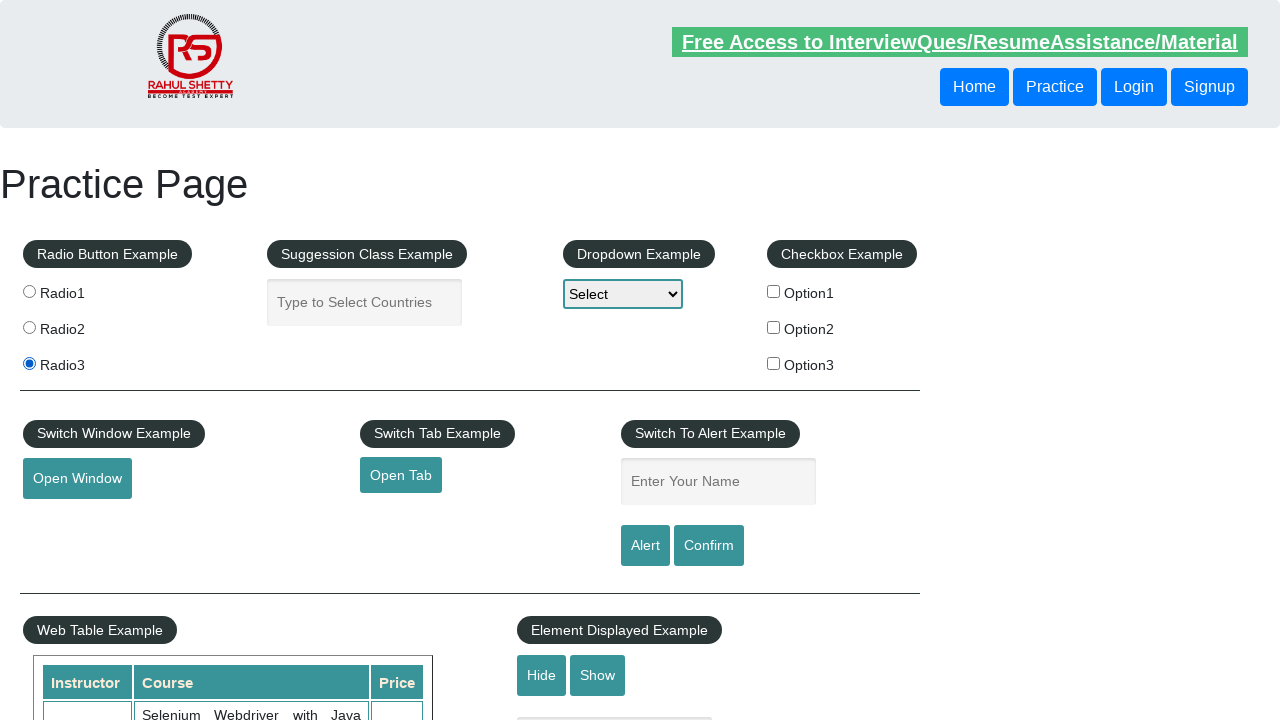